Solves a math problem on a form by calculating a logarithmic expression, then fills in the answer and selects robot verification options before submitting

Starting URL: http://suninjuly.github.io/math.html

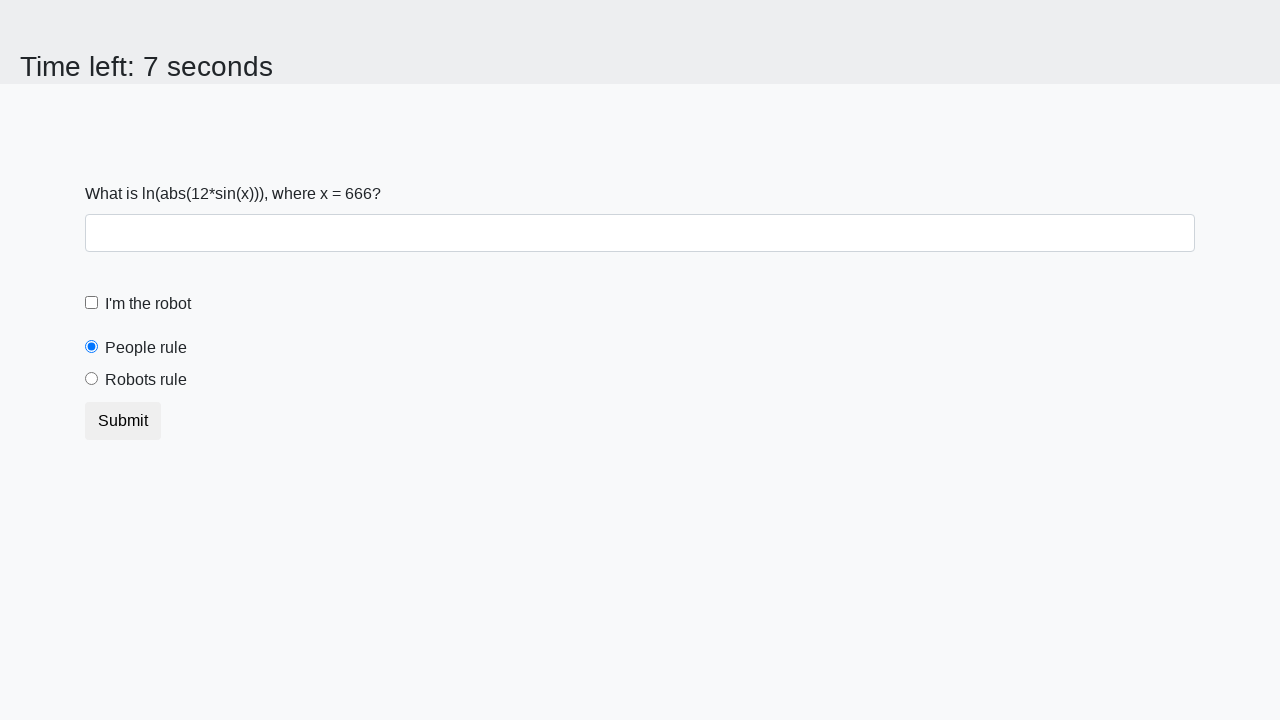

Retrieved the input value from #input_value element
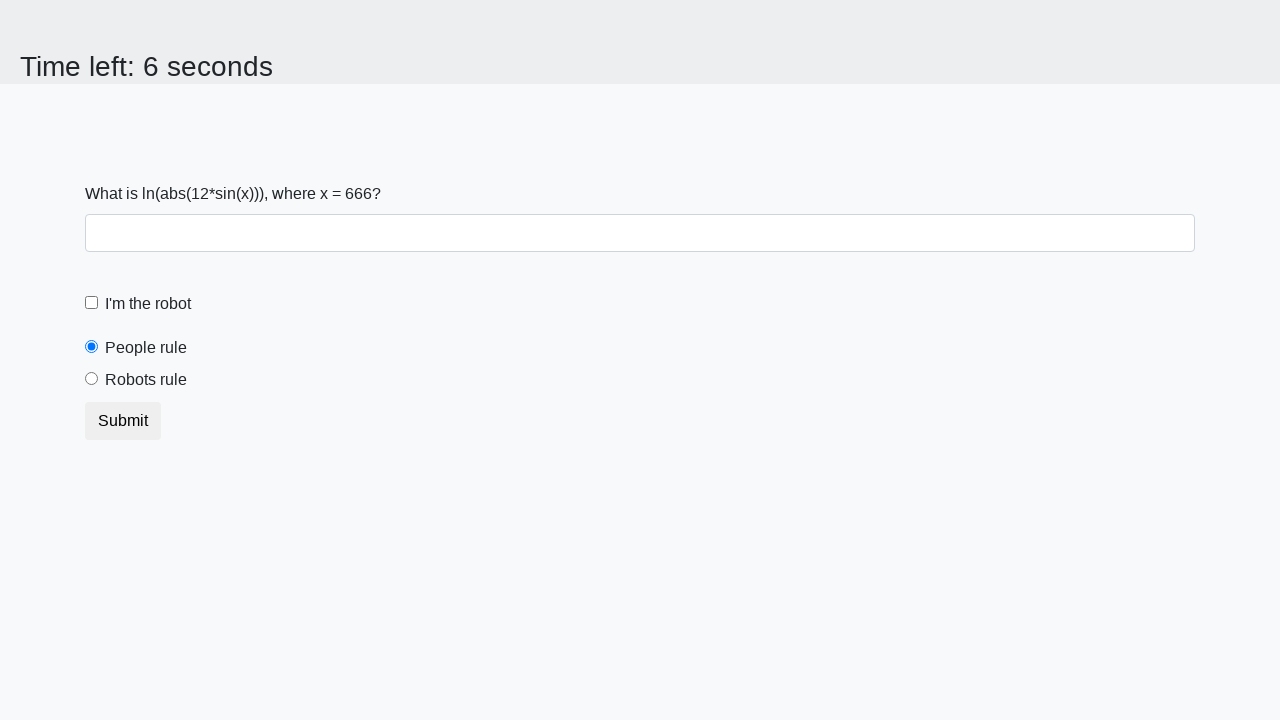

Calculated logarithmic expression: log(|12 * sin(x)|)
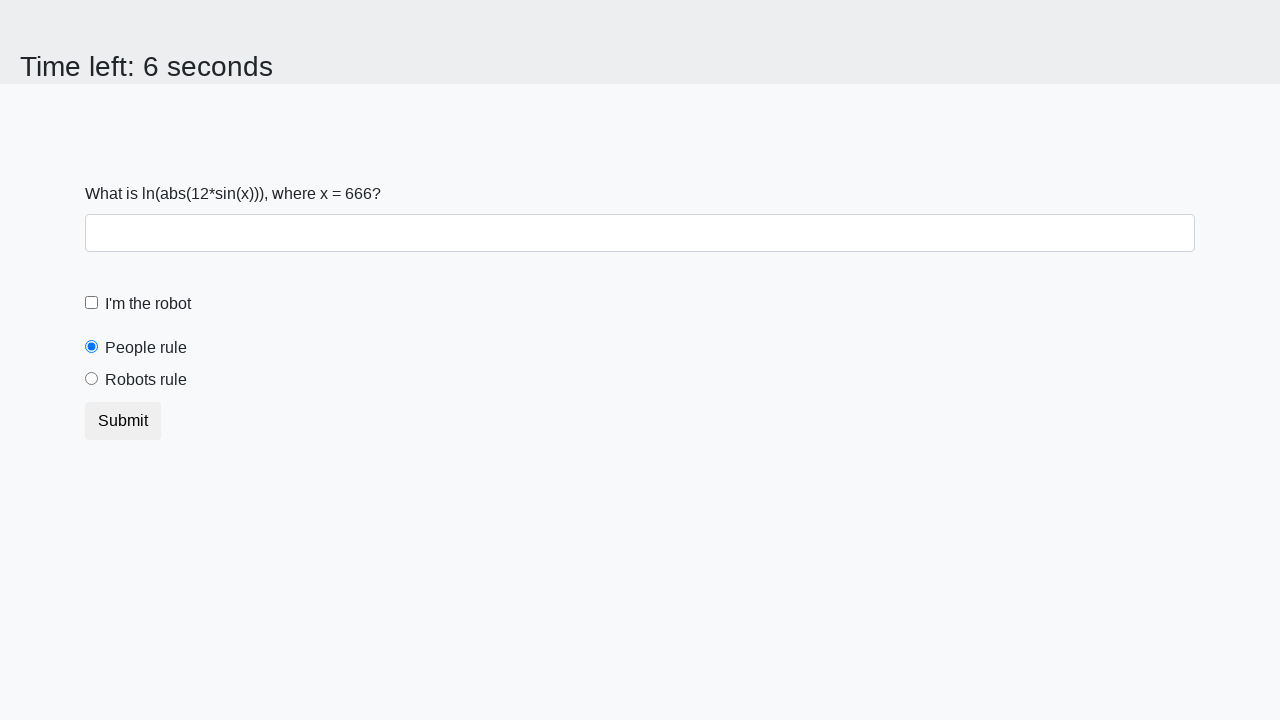

Filled the answer field with calculated result on #answer
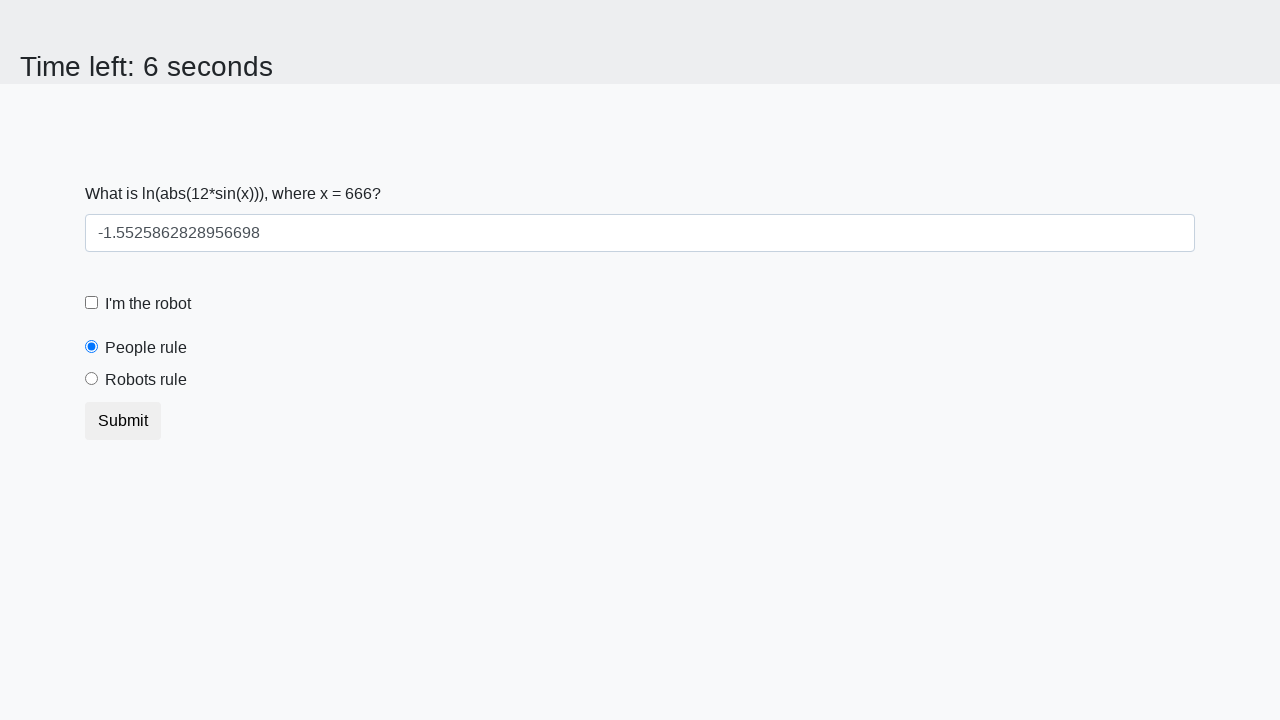

Clicked the robot verification checkbox at (92, 303) on #robotCheckbox
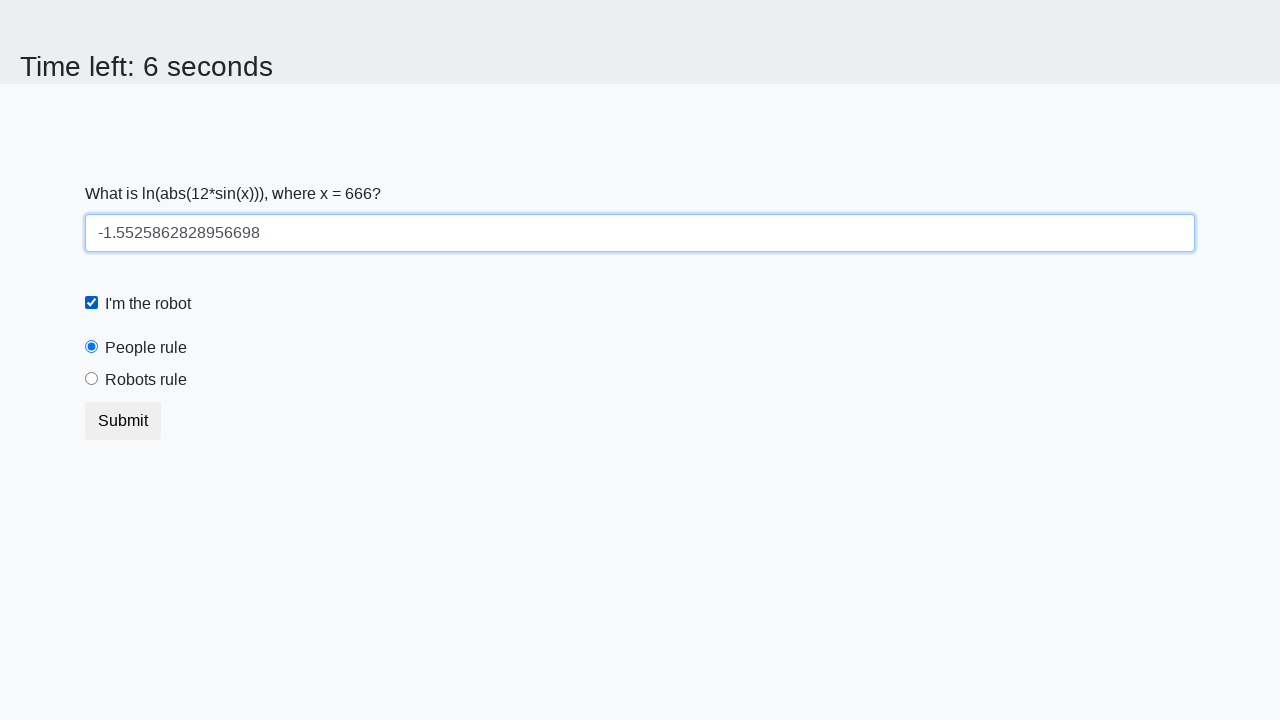

Selected the robots rule radio button at (92, 379) on #robotsRule
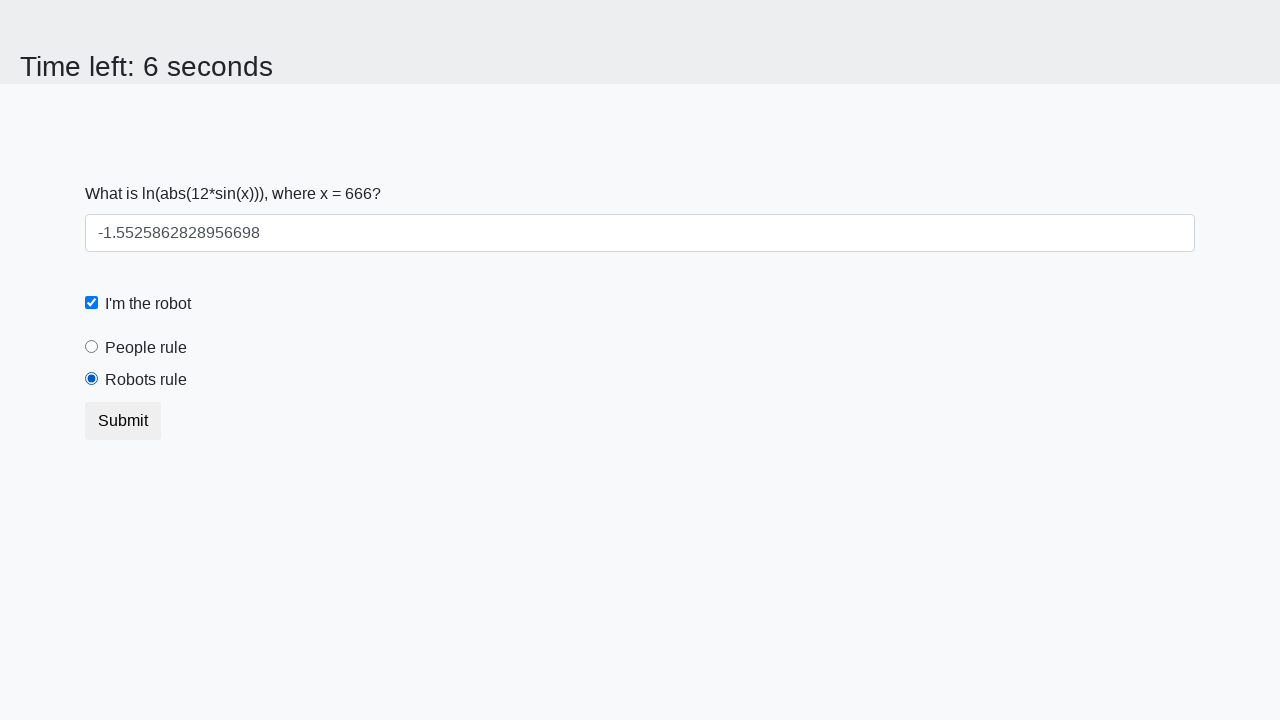

Clicked the submit button at (123, 421) on button.btn
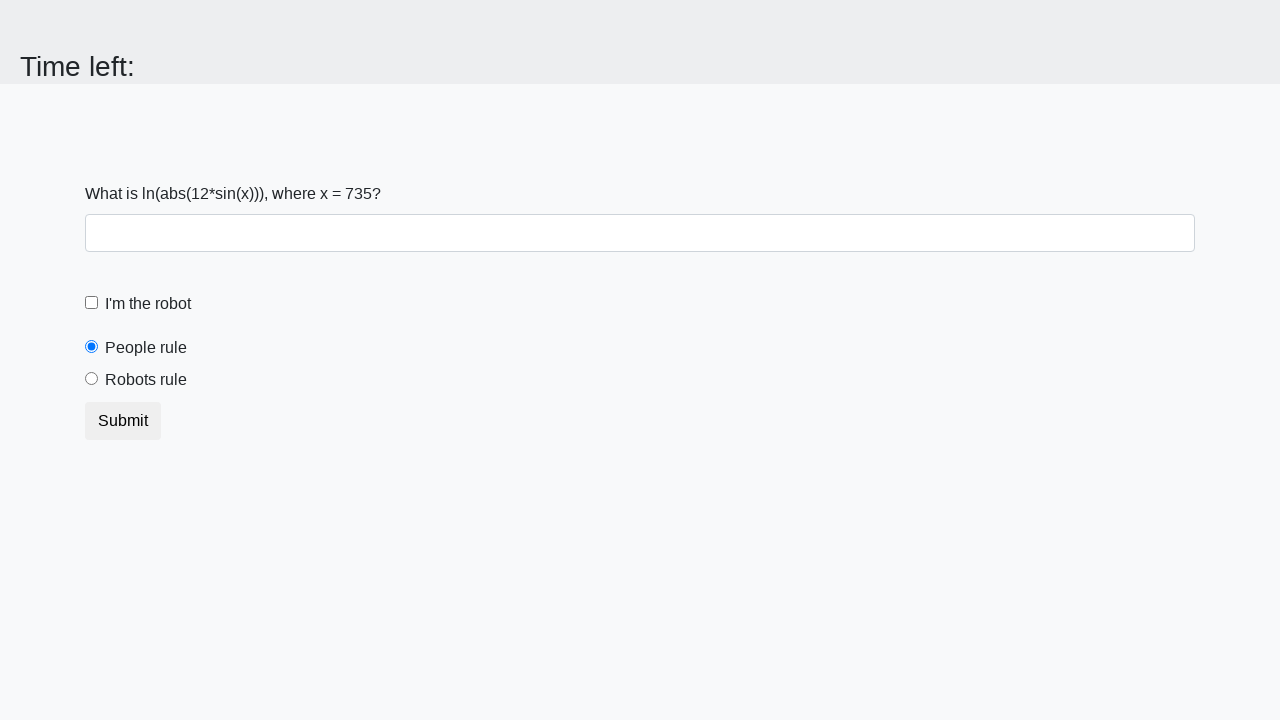

Waited 2 seconds for result to appear
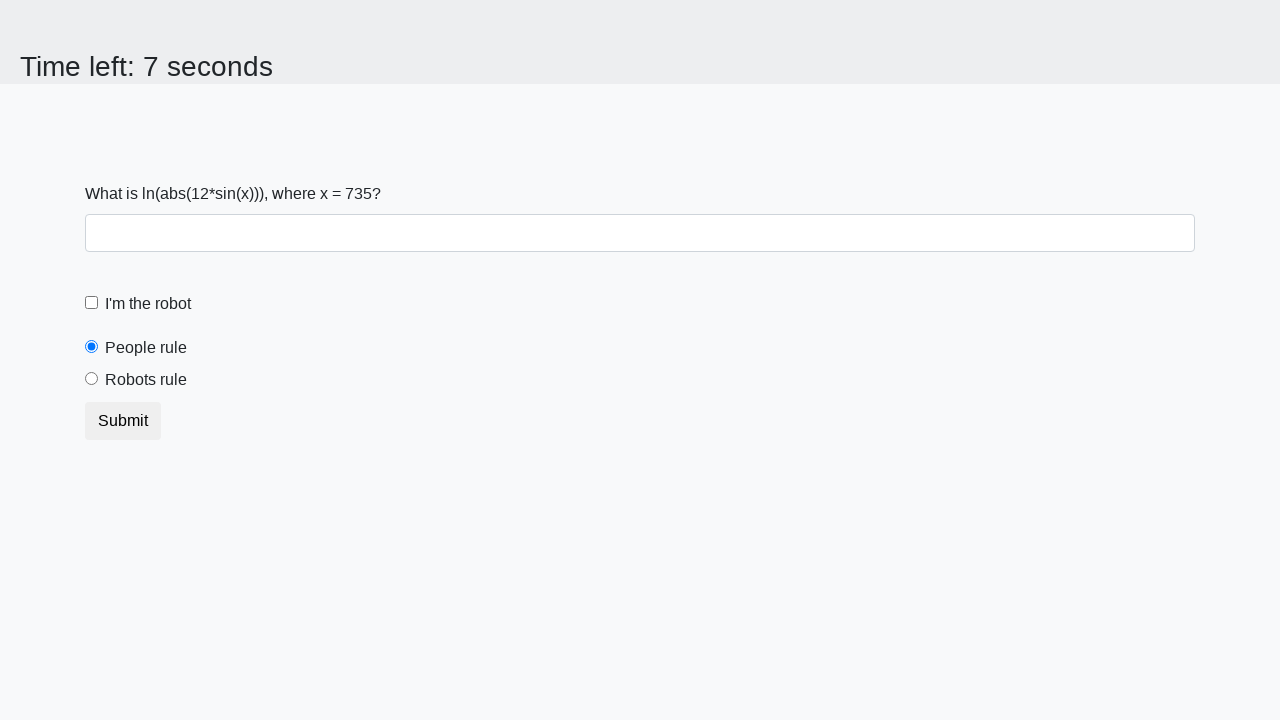

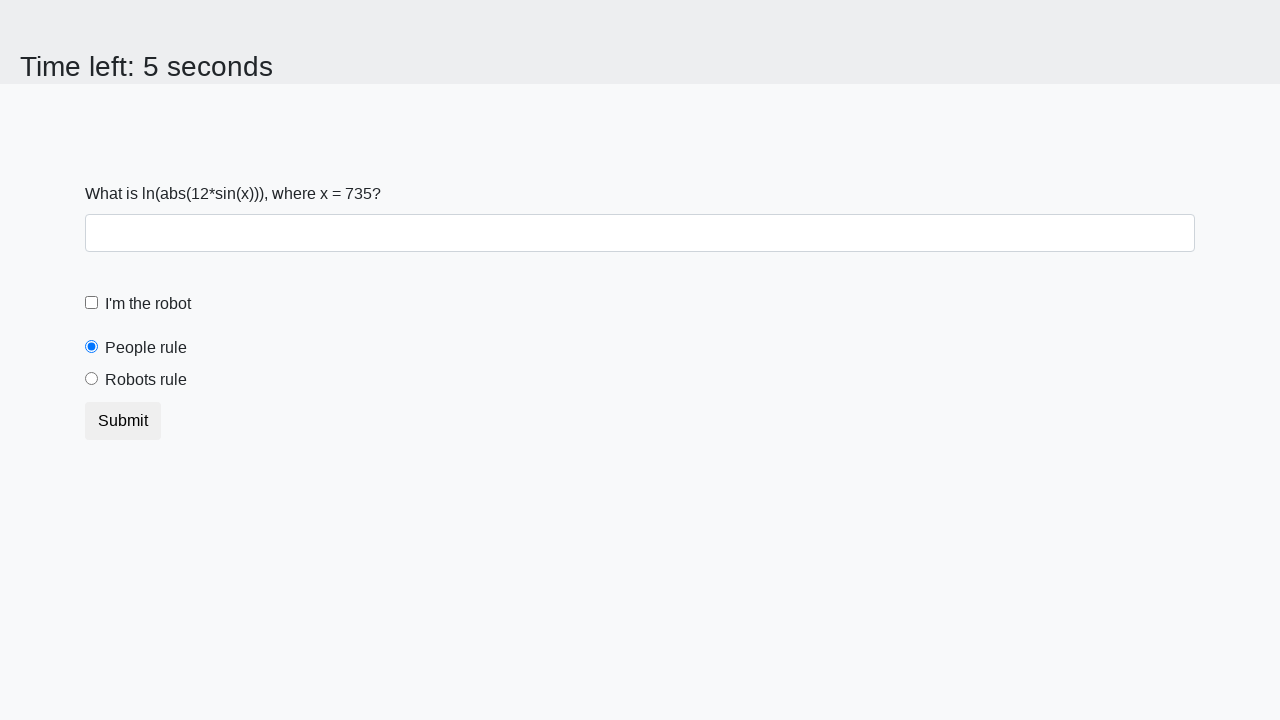